Verifies that the login button is displayed on the login page

Starting URL: https://the-internet.herokuapp.com/

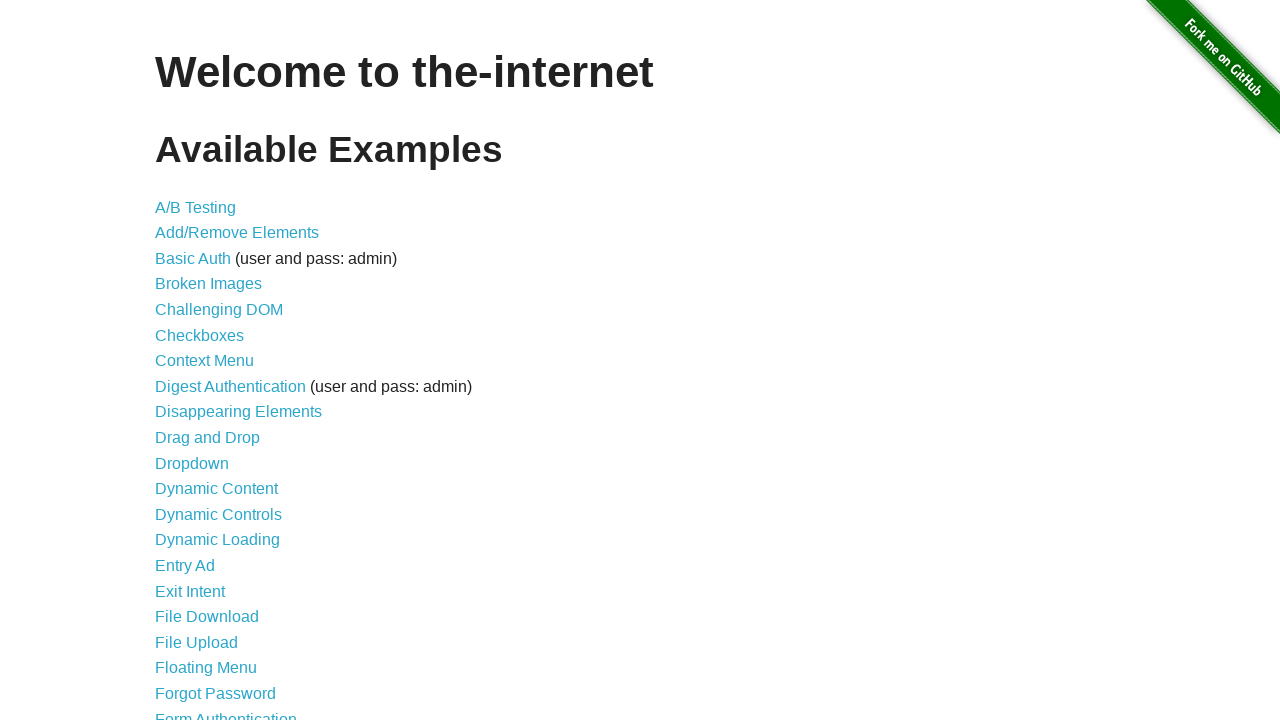

Clicked on Form Authentication link at (226, 712) on xpath=//*[@id='content']/ul/li[21]/a
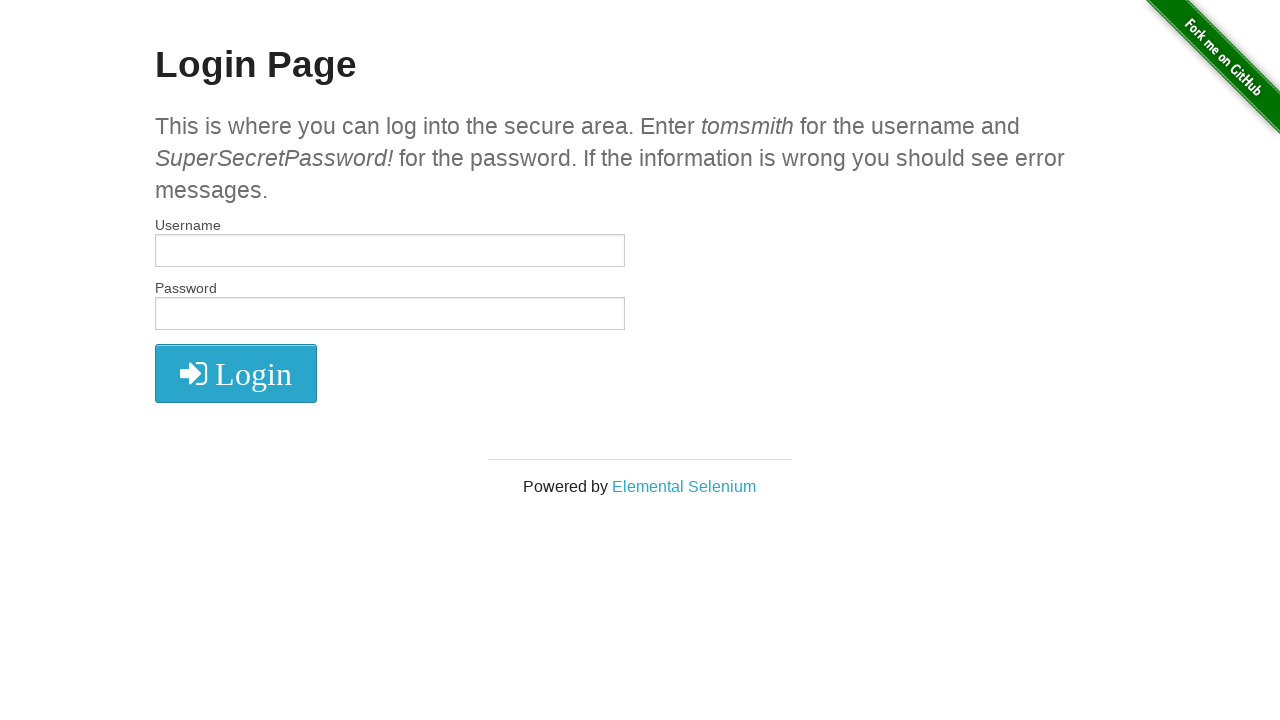

Verified that the login button is displayed on the login page
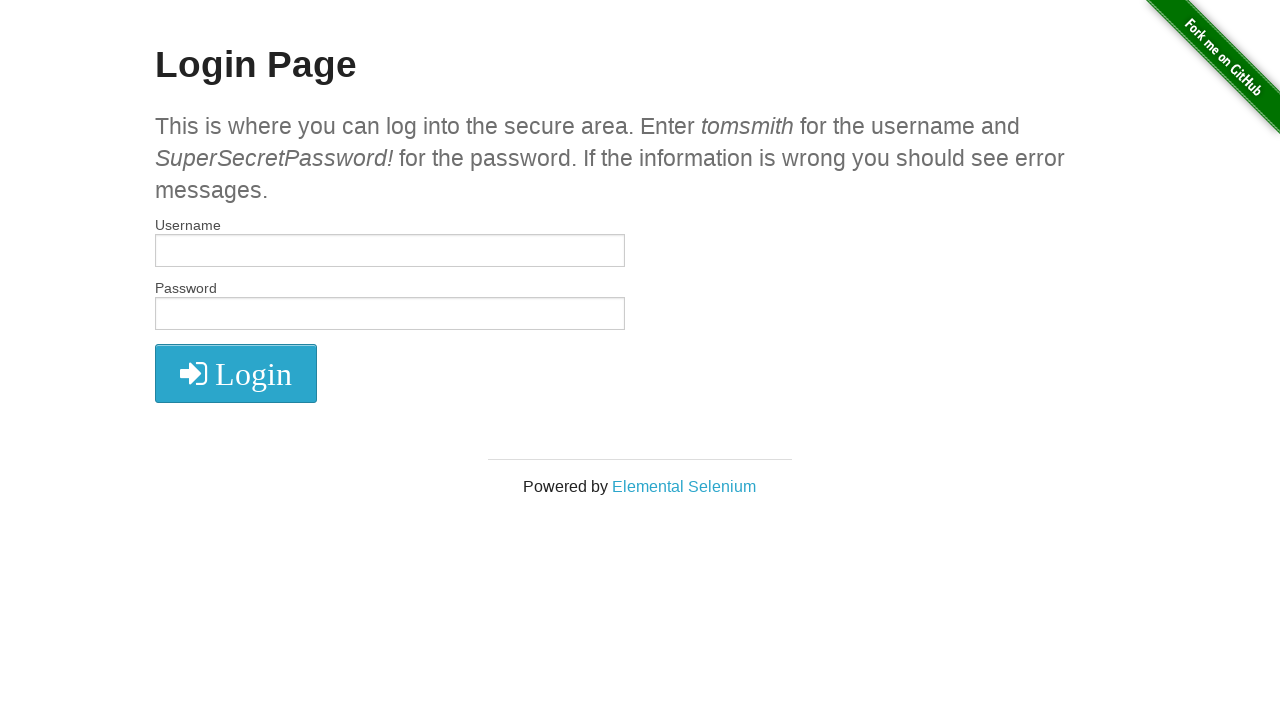

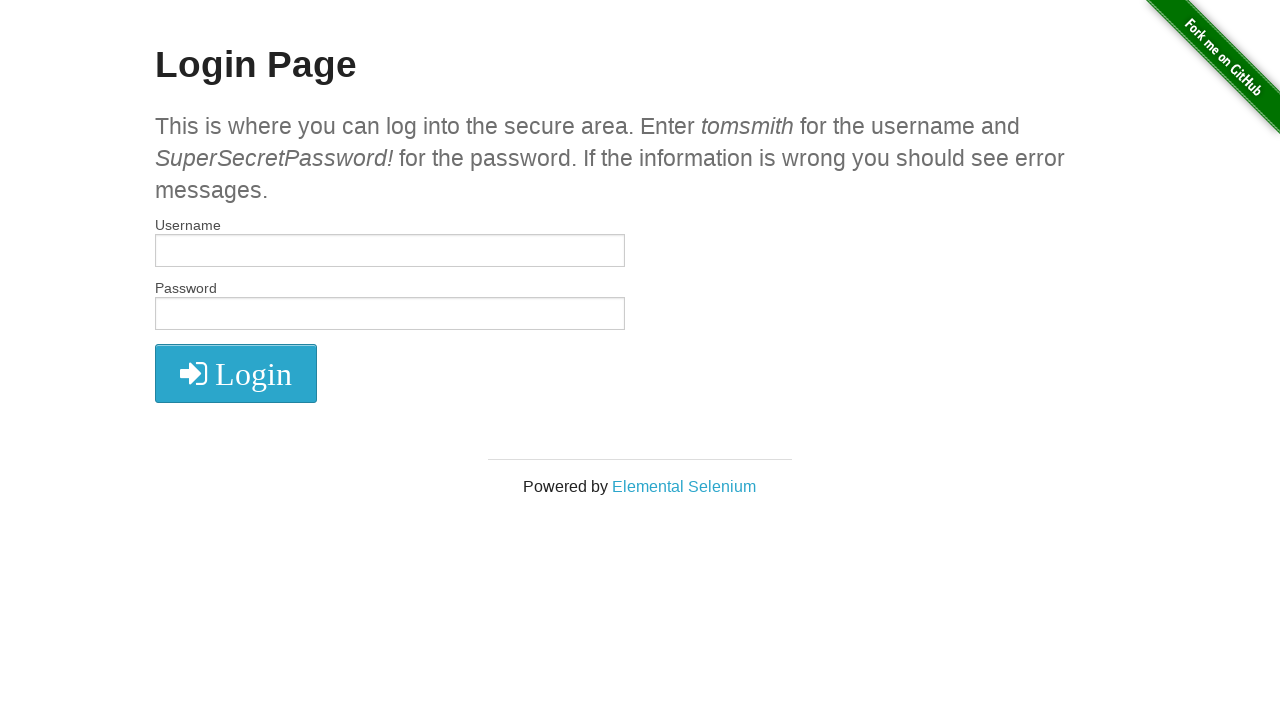